Demonstrates different text-based locator strategies in Playwright by highlighting elements on a registration page using getByText, locator with hasText, and tag:text syntax.

Starting URL: https://naveenautomationlabs.com/opencart/index.php?route=account/register

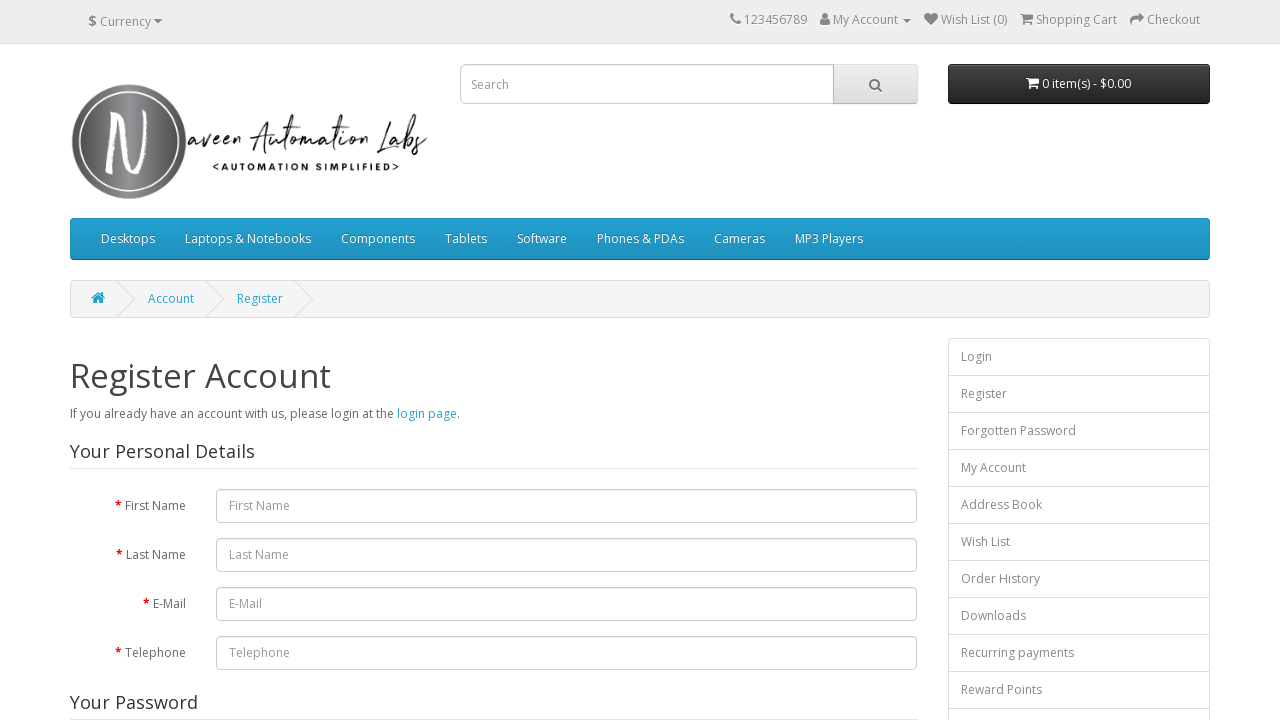

Located and highlighted 'Register Account' heading using getByText
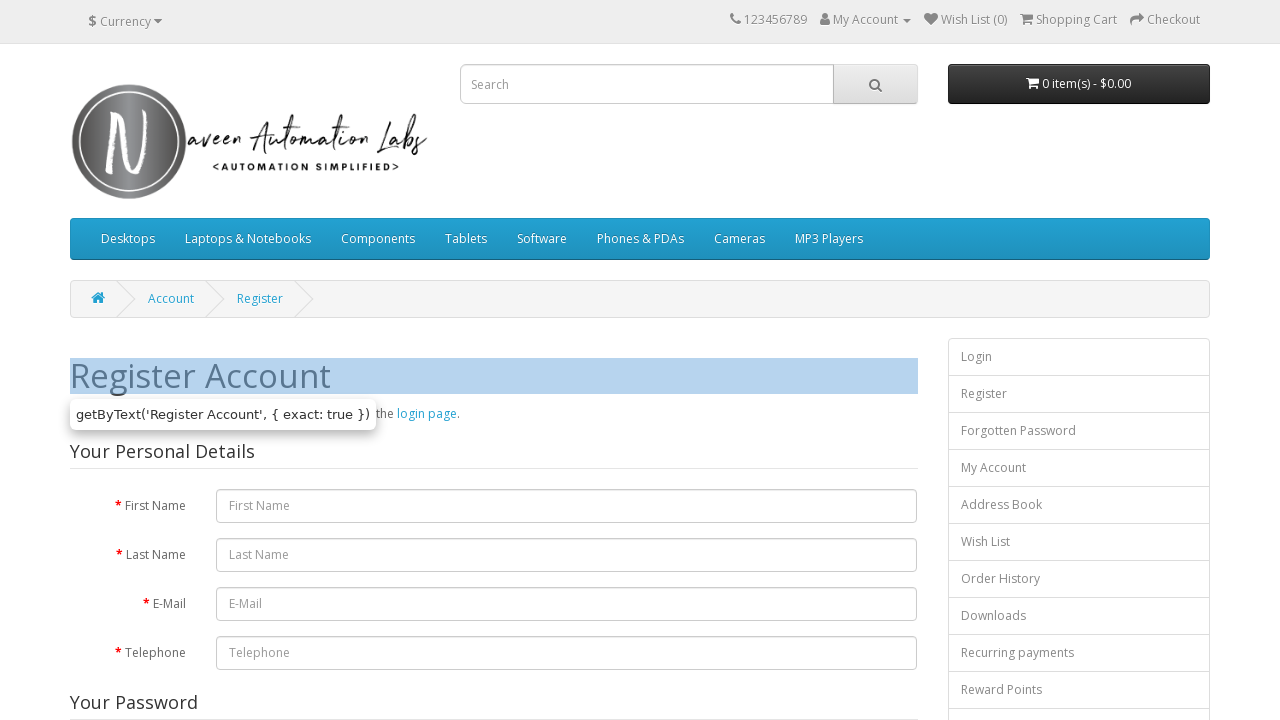

Located and highlighted h1 with 'Register Account' text using hasText filter
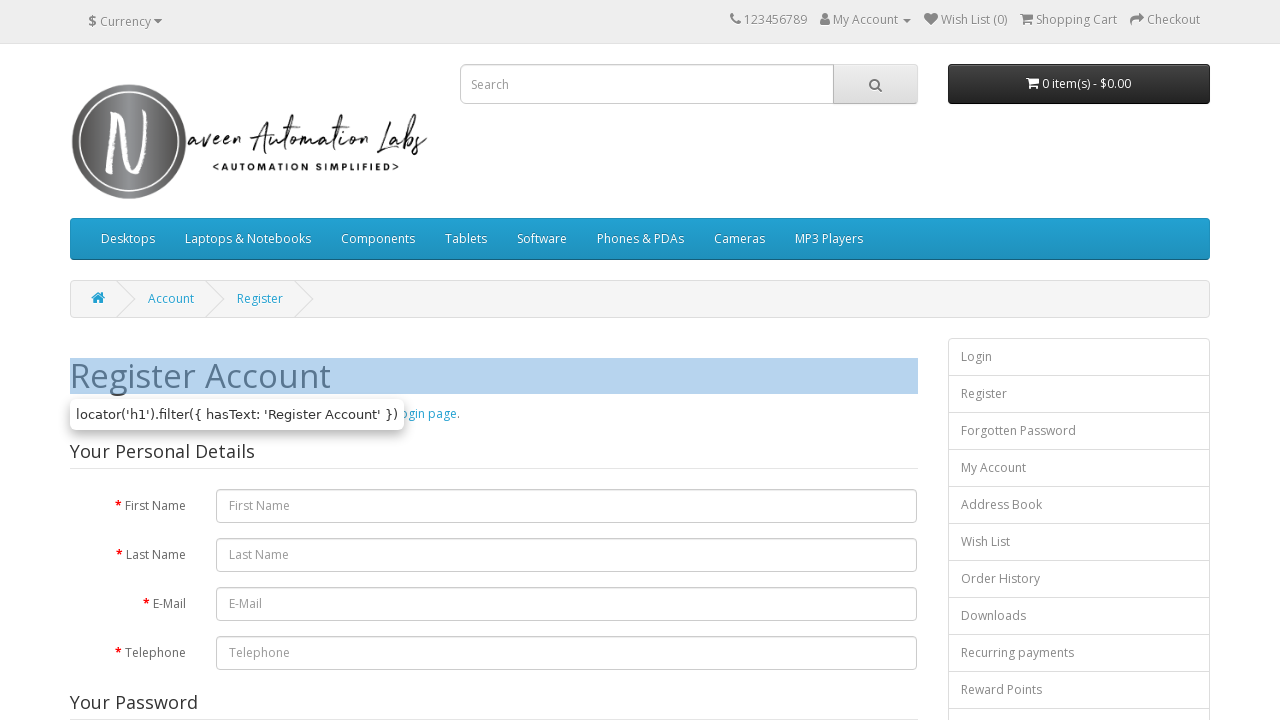

Located and highlighted h1 element using tag:text syntax
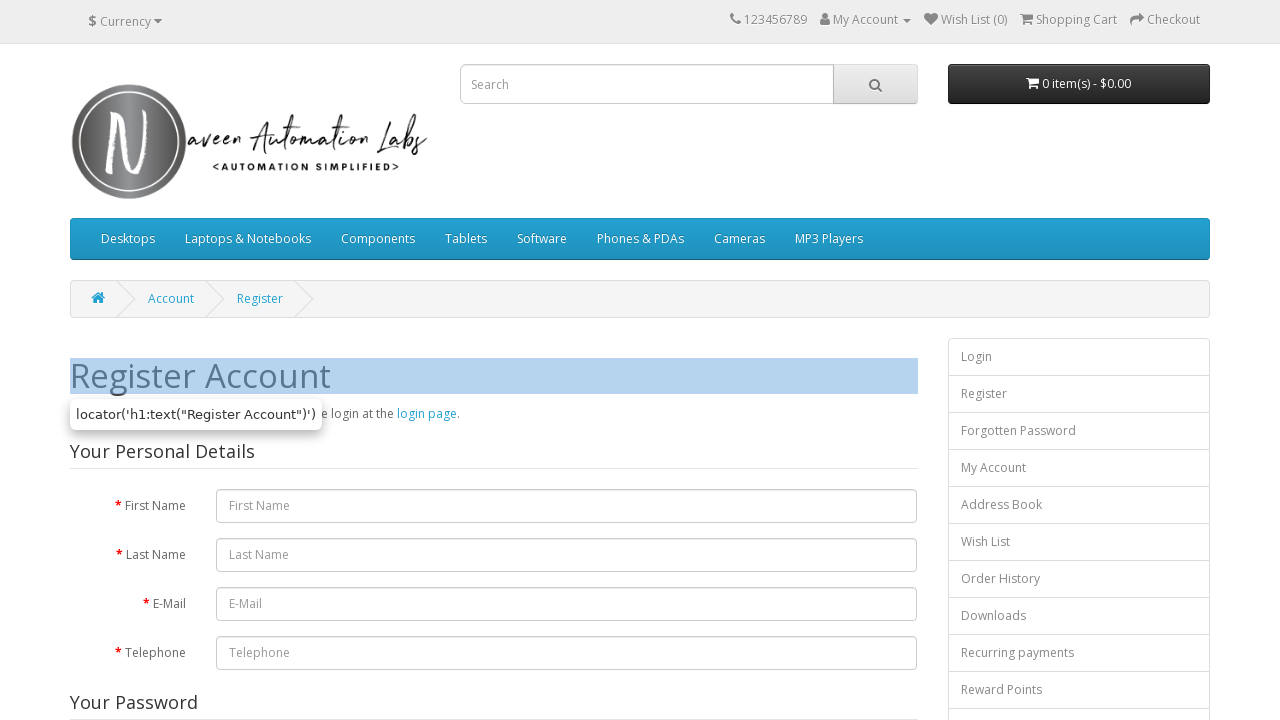

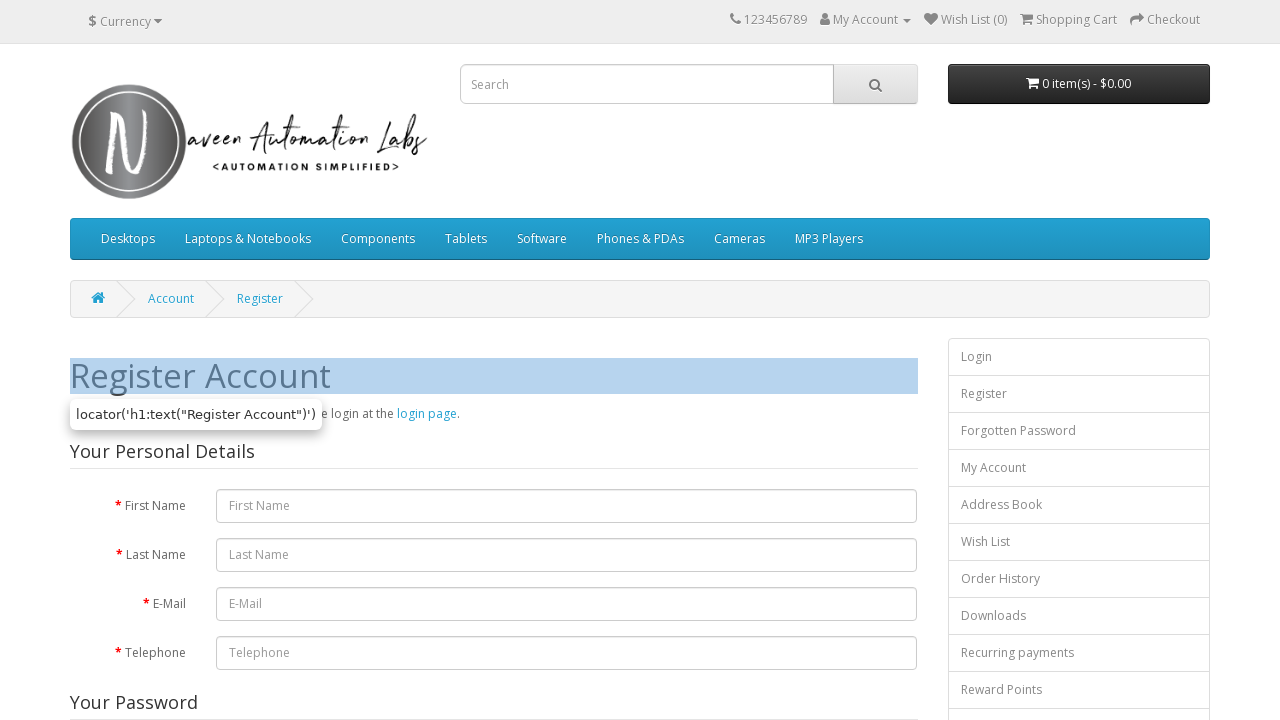